Tests SweetAlert popup by triggering the preview alert and then dismissing it with OK button

Starting URL: https://sweetalert.js.org/

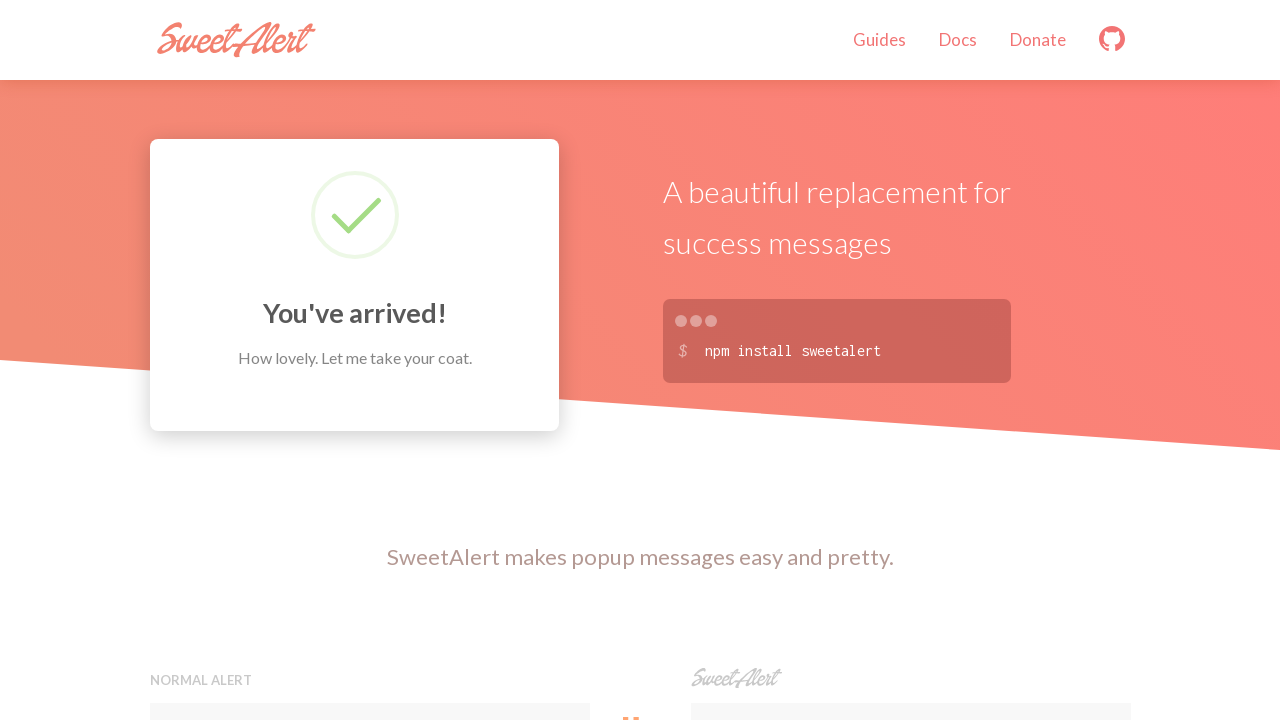

Clicked second preview button to trigger SweetAlert popup at (910, 360) on xpath=(//button[@class='preview'])[2]
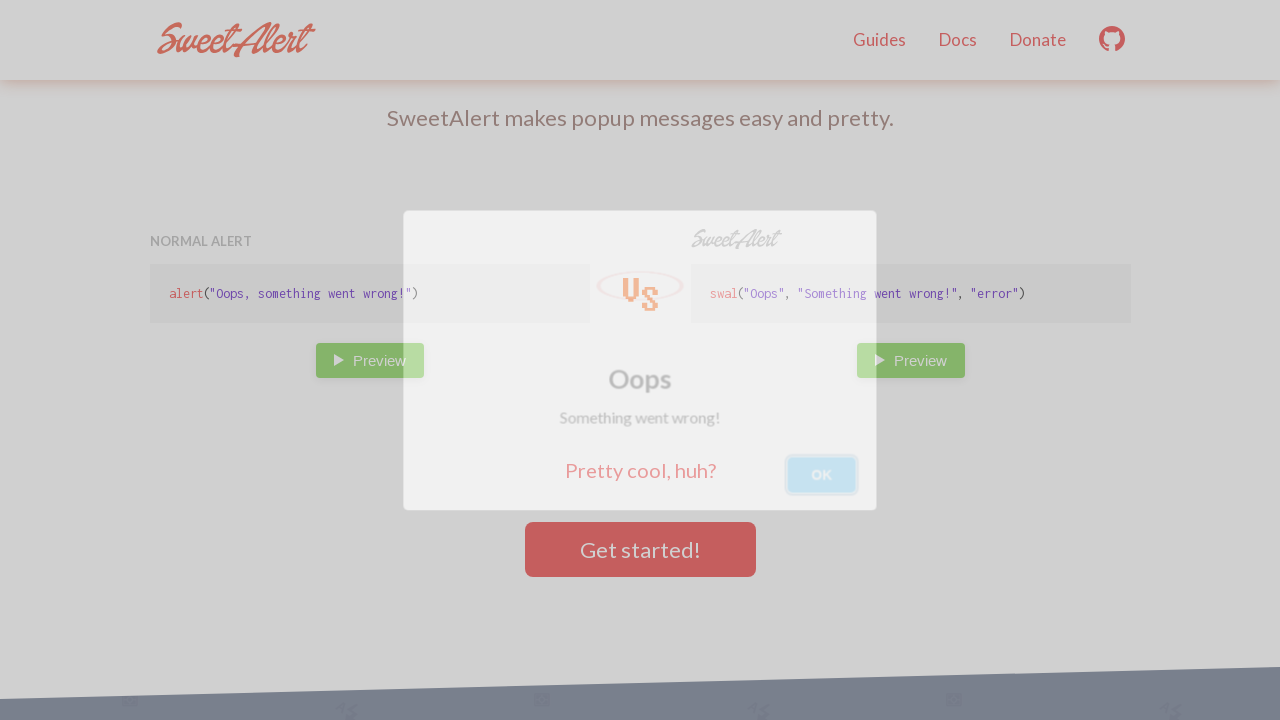

Clicked OK button to dismiss the SweetAlert popup at (824, 476) on xpath=//button[.='OK']
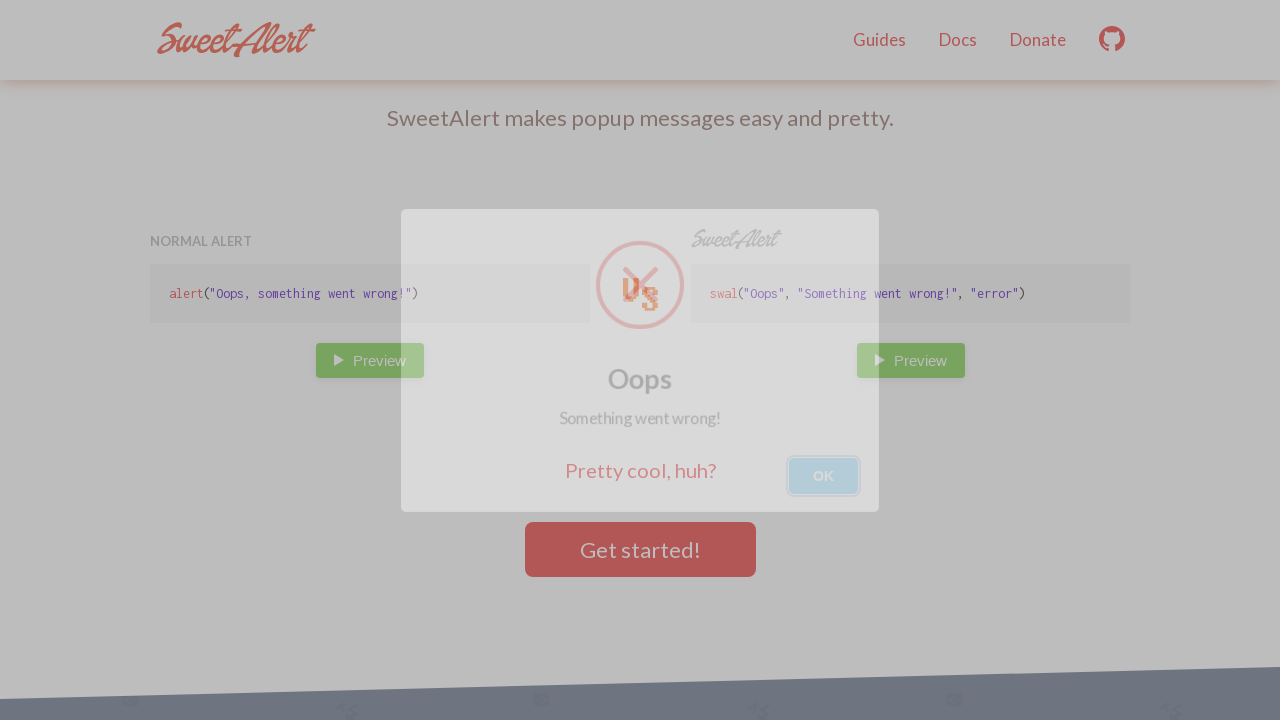

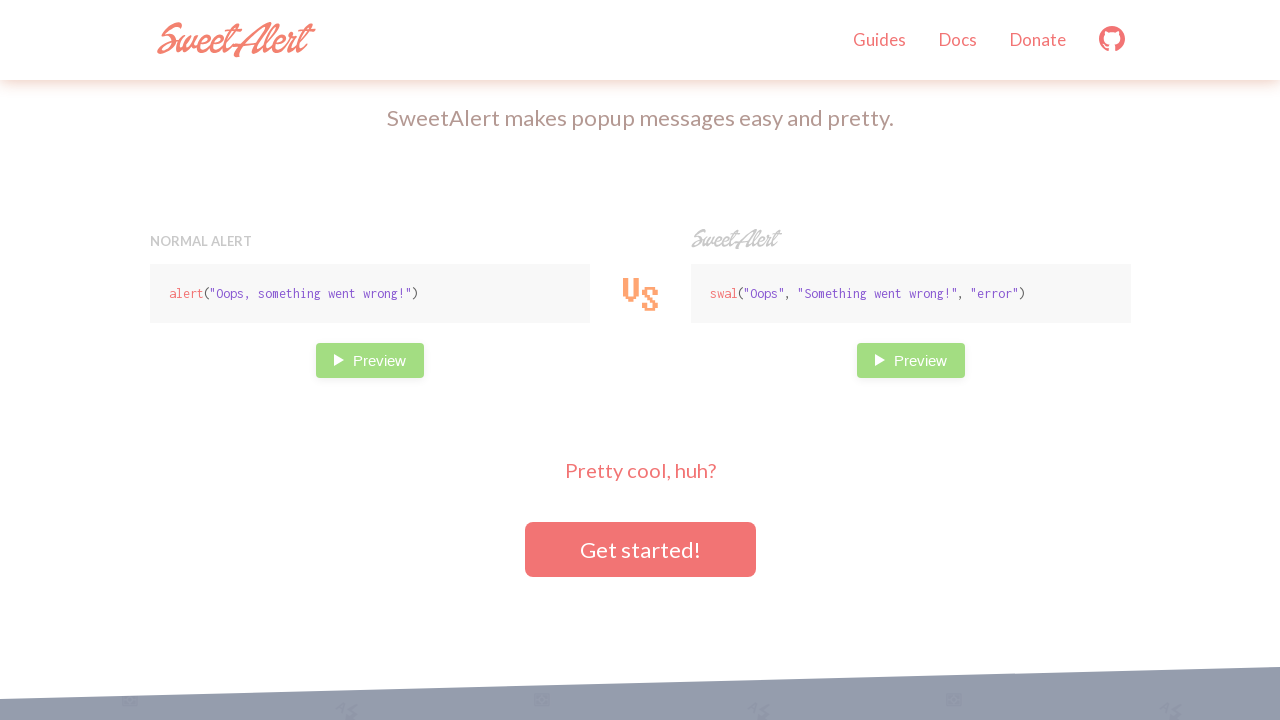